Opens all links from the first column of the footer section in new tabs and switches between them

Starting URL: https://rahulshettyacademy.com/AutomationPractice/

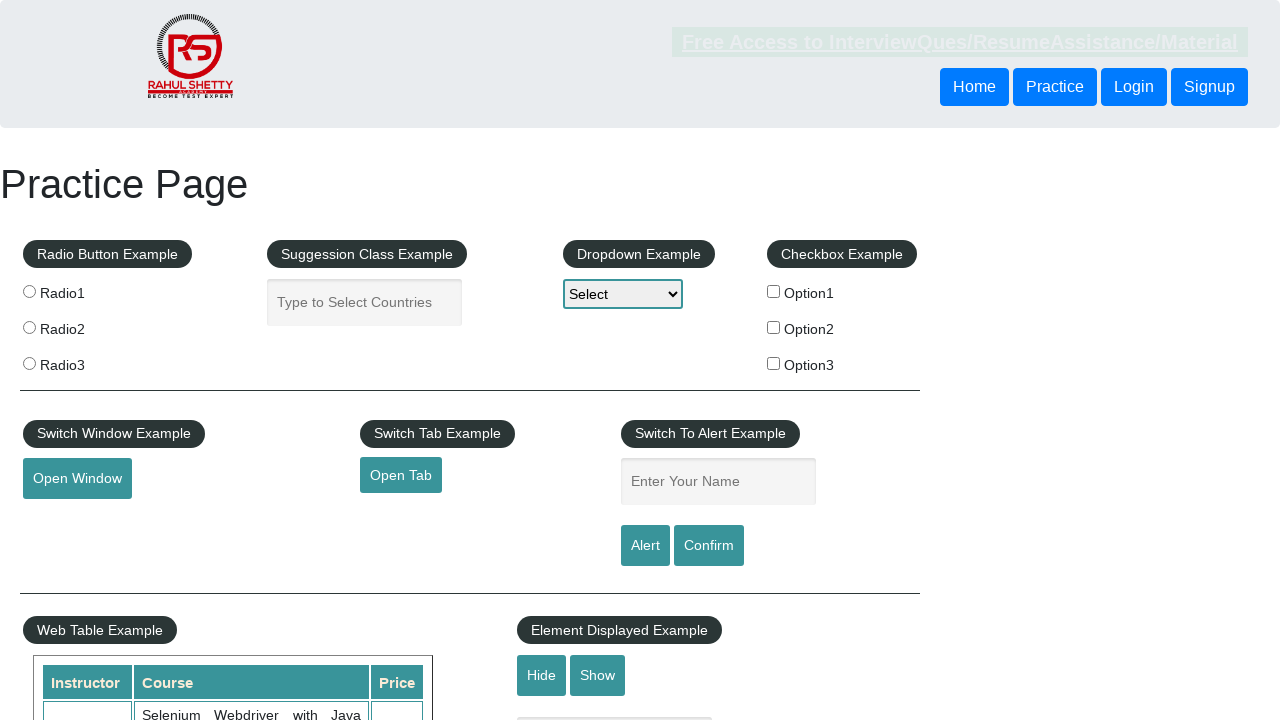

Located footer section with id 'gf-BIG'
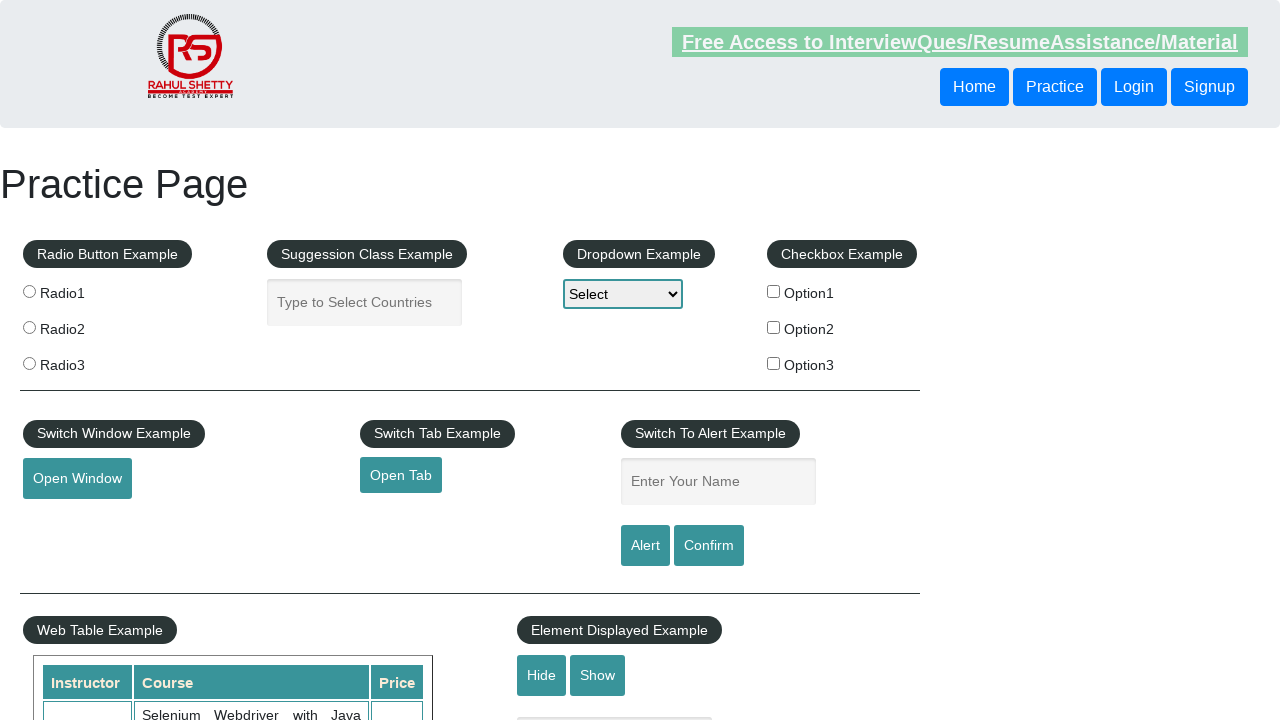

Located first column in footer table
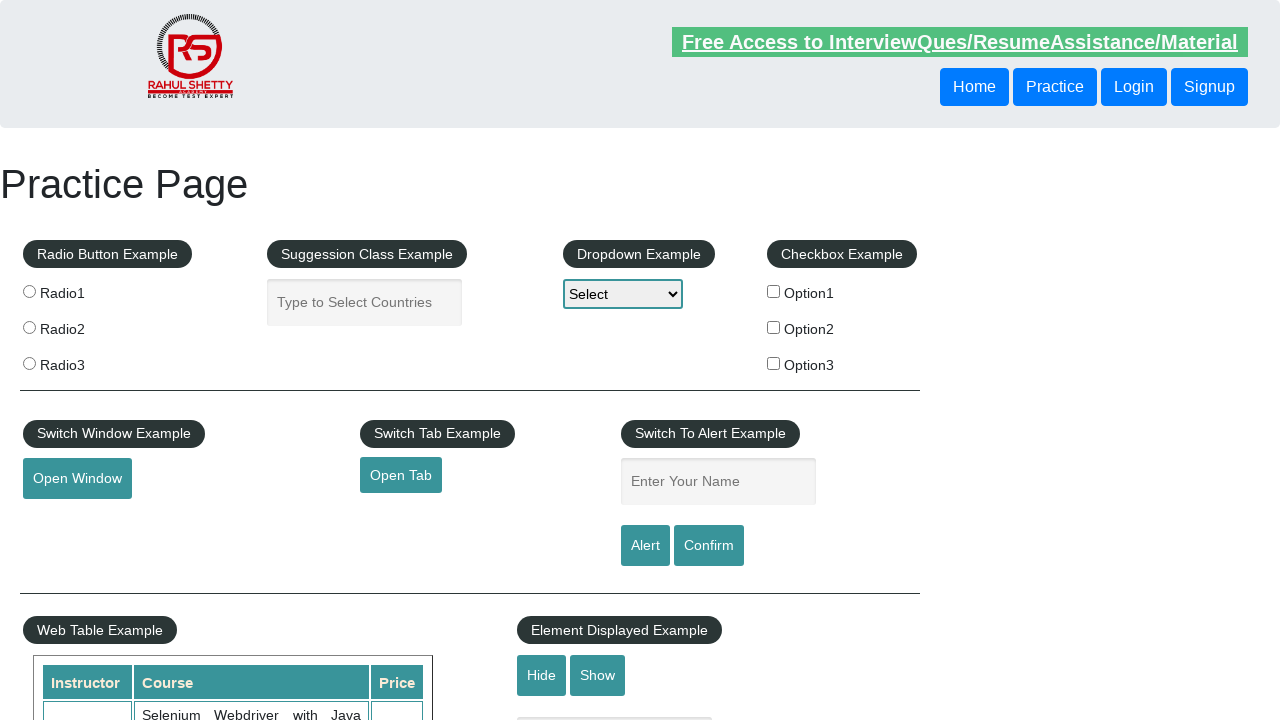

Located all links in the first footer column
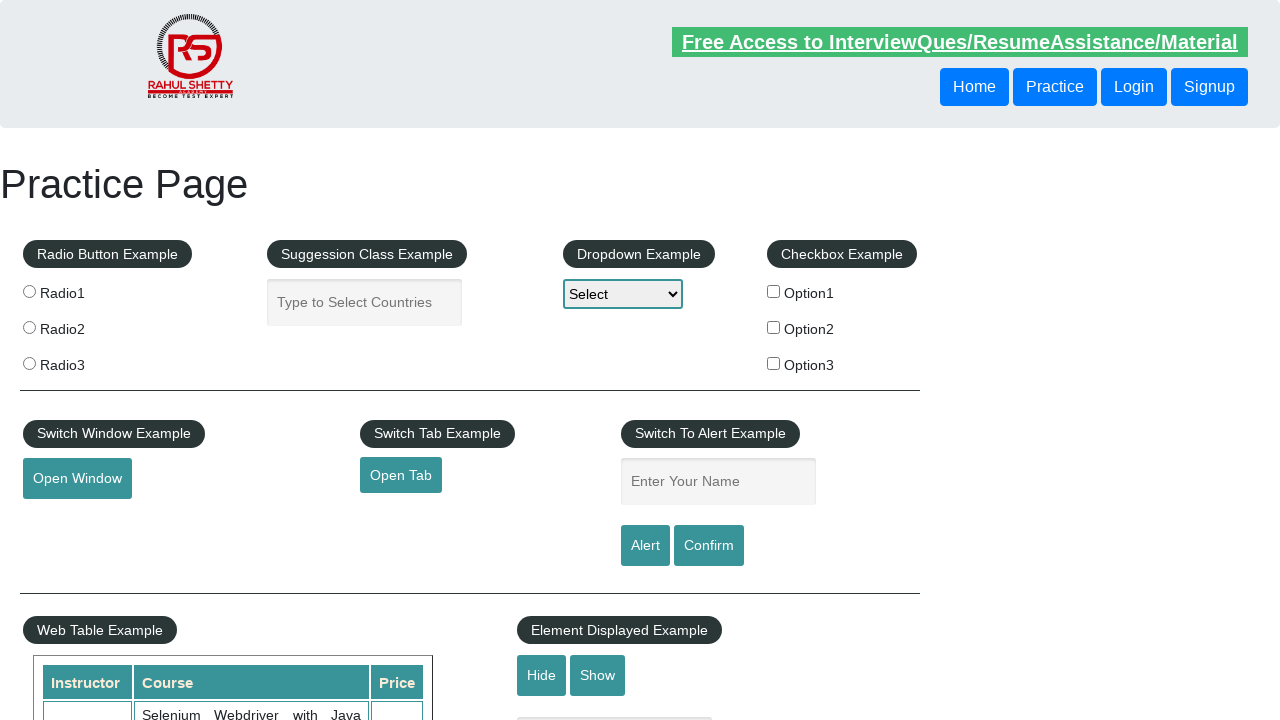

Counted 5 links in the first footer column
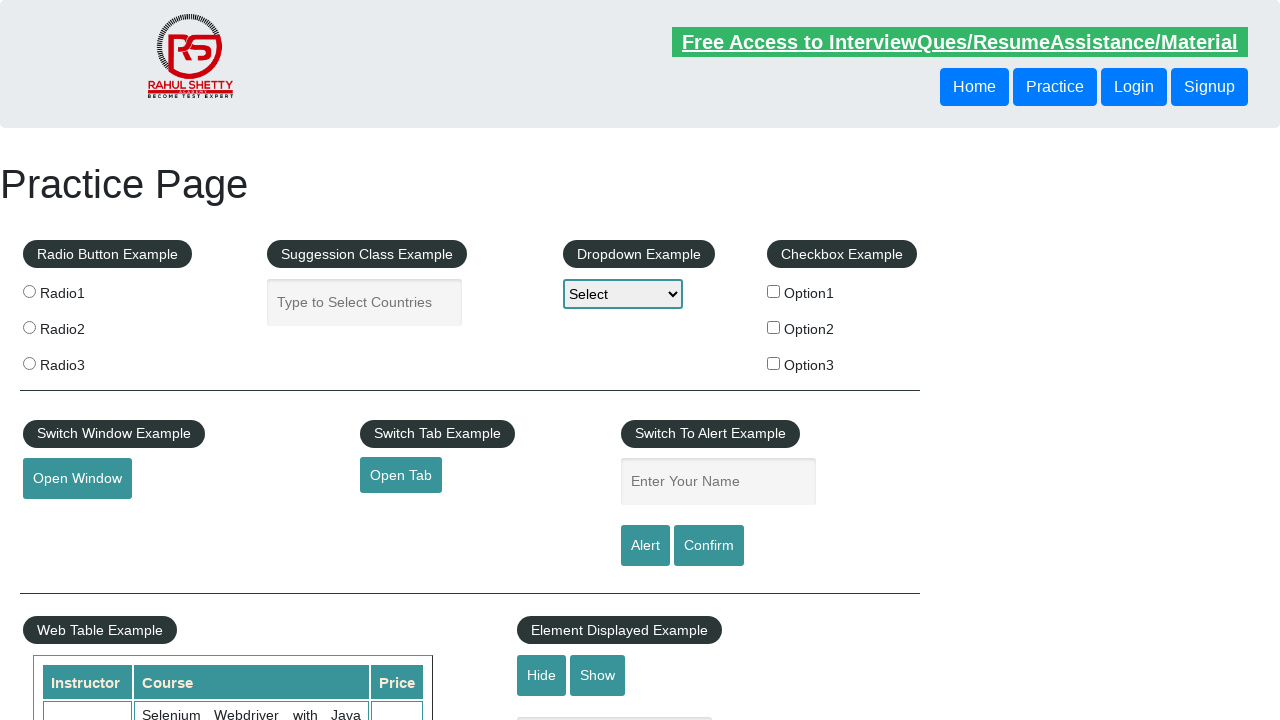

Stored current browser context for tab management
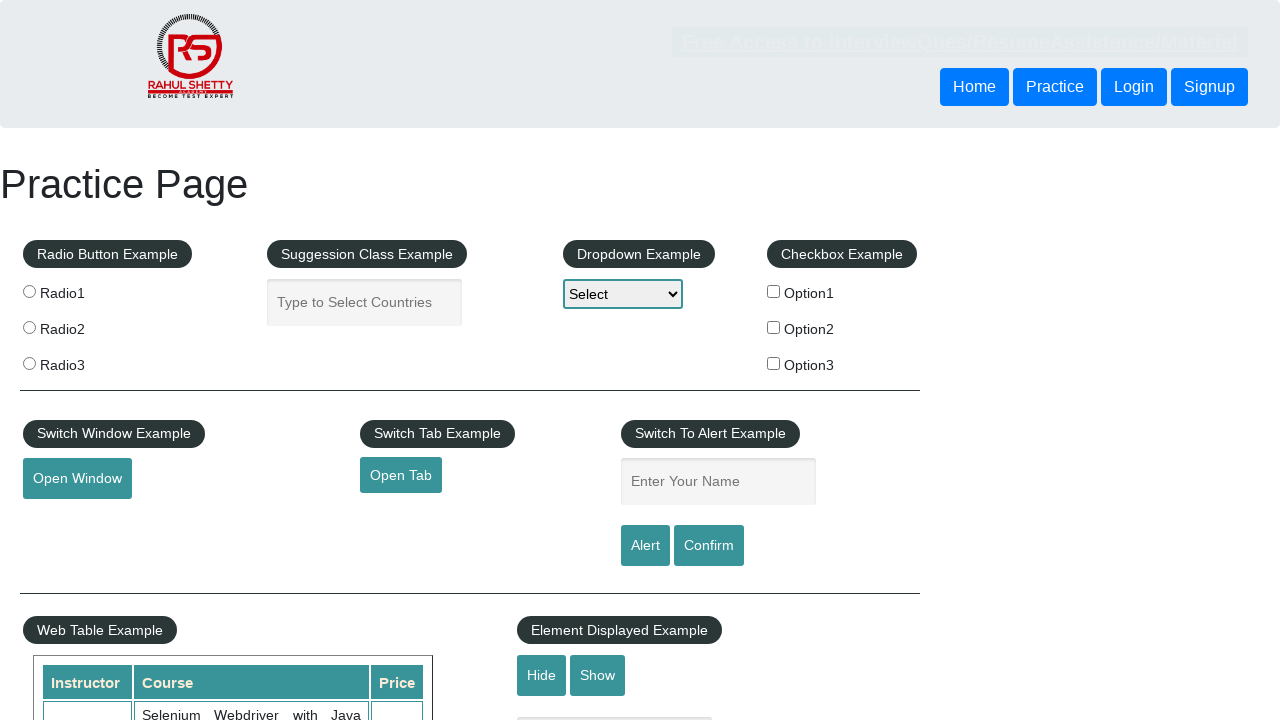

Retrieved href from link 1: http://www.restapitutorial.com/
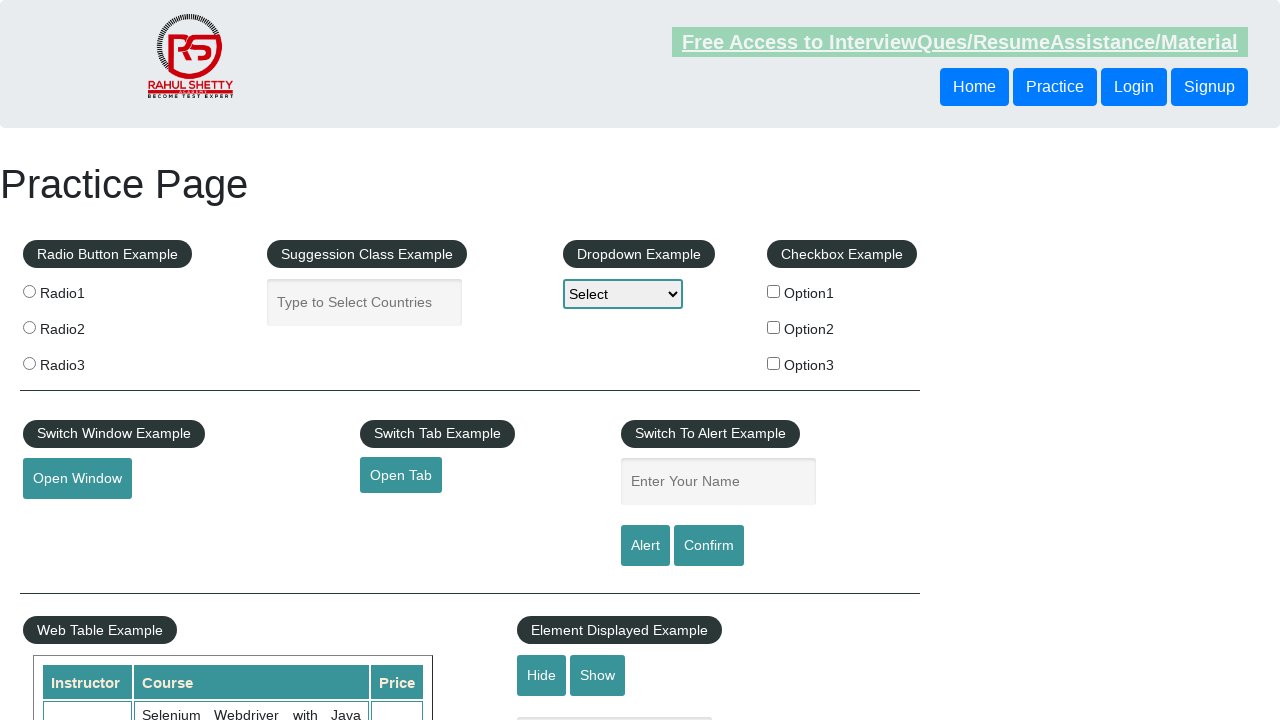

Opened new tab for link 1
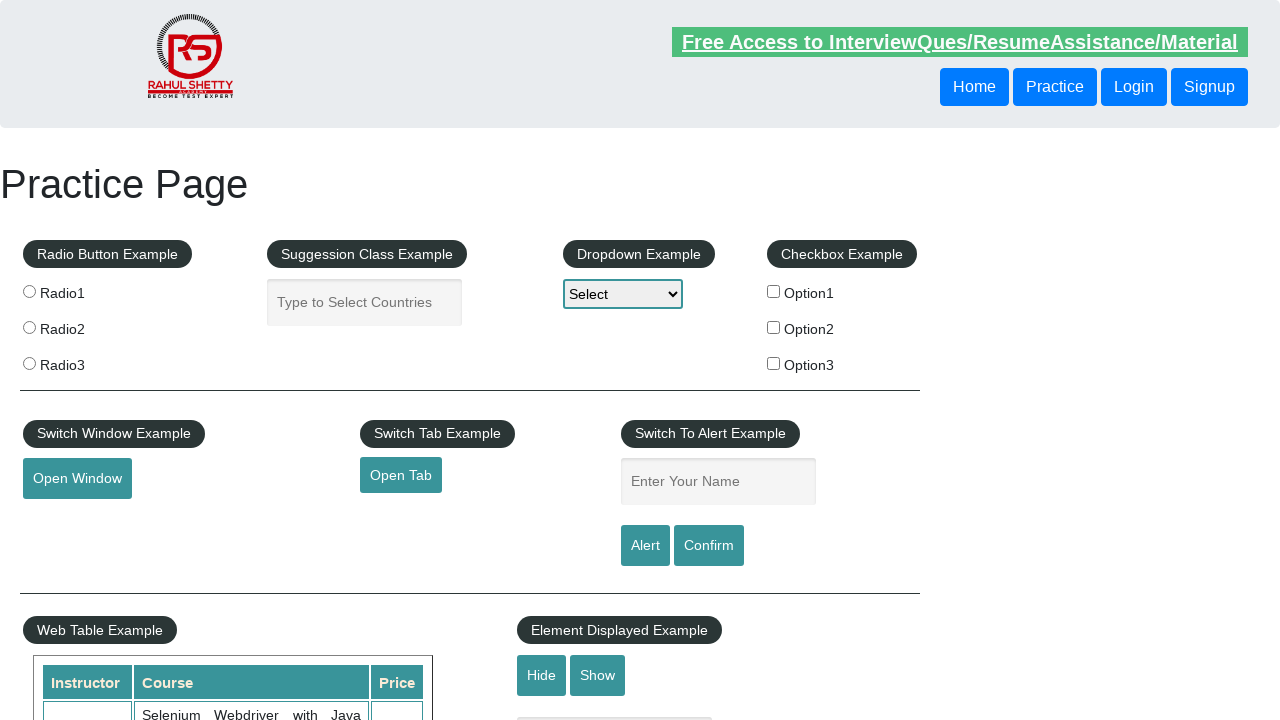

Navigated to http://www.restapitutorial.com/ in new tab
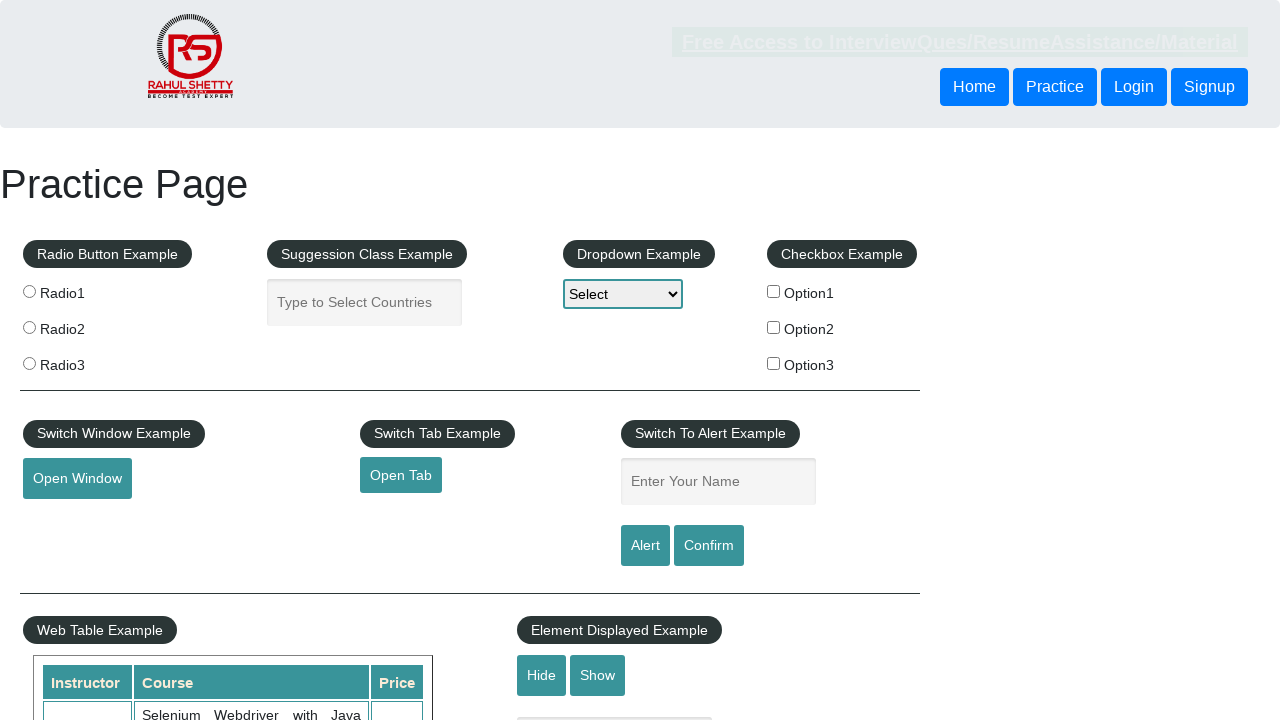

Retrieved href from link 2: https://www.soapui.org/
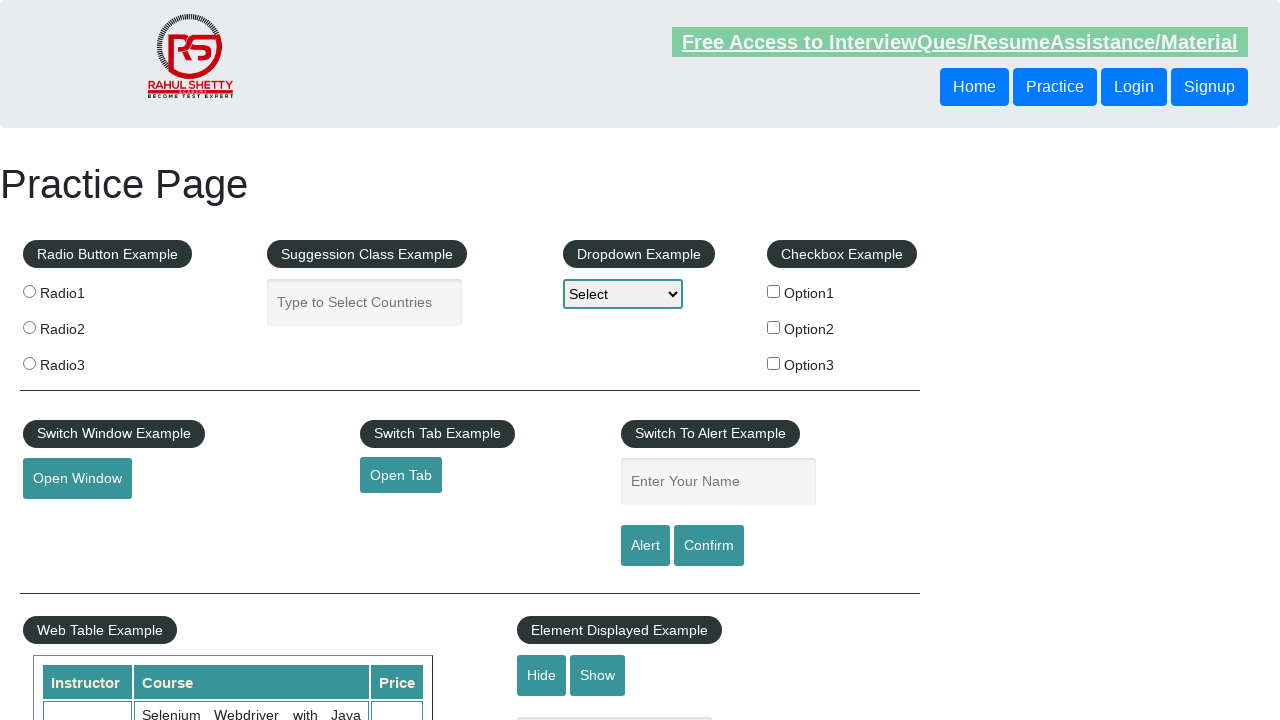

Opened new tab for link 2
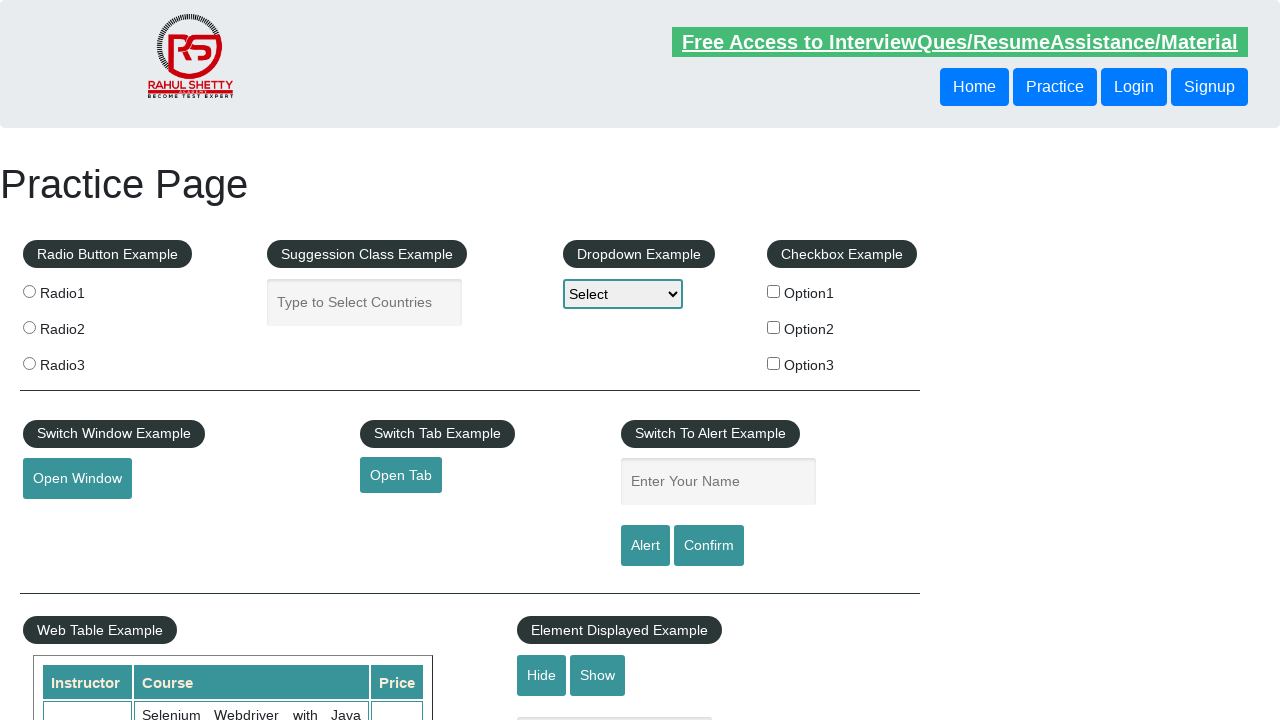

Navigated to https://www.soapui.org/ in new tab
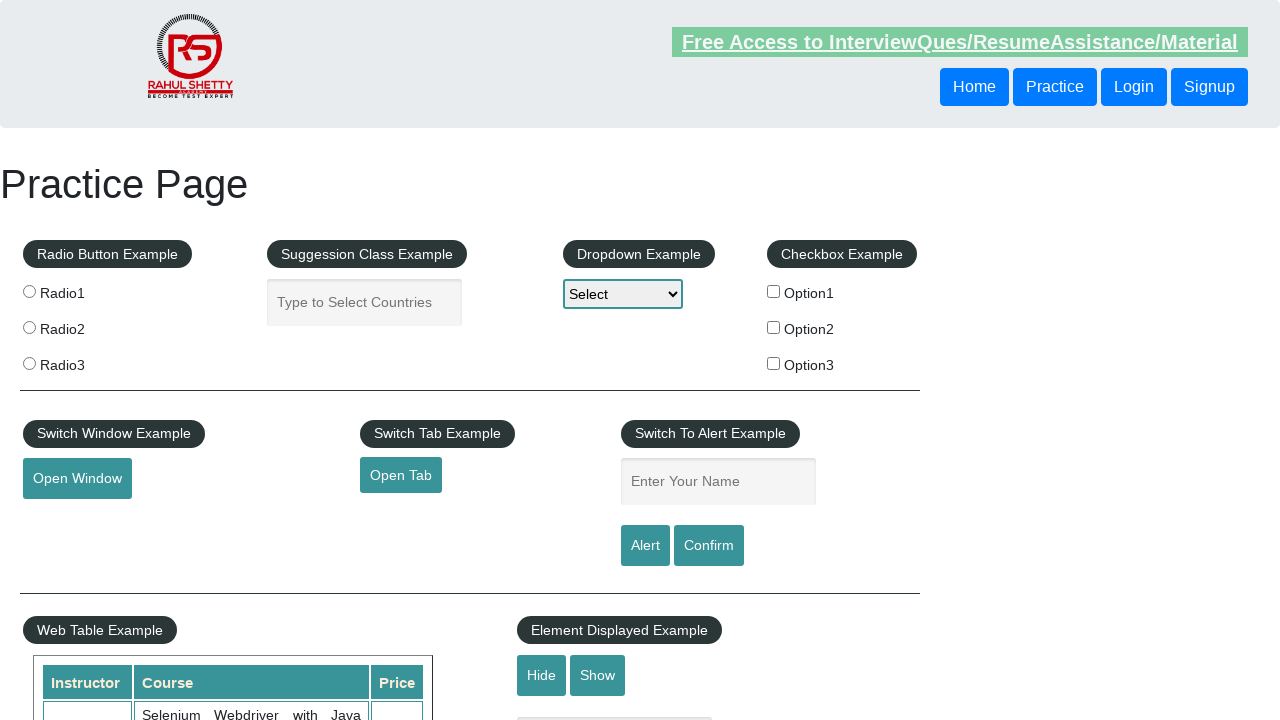

Retrieved href from link 3: https://courses.rahulshettyacademy.com/p/appium-tutorial
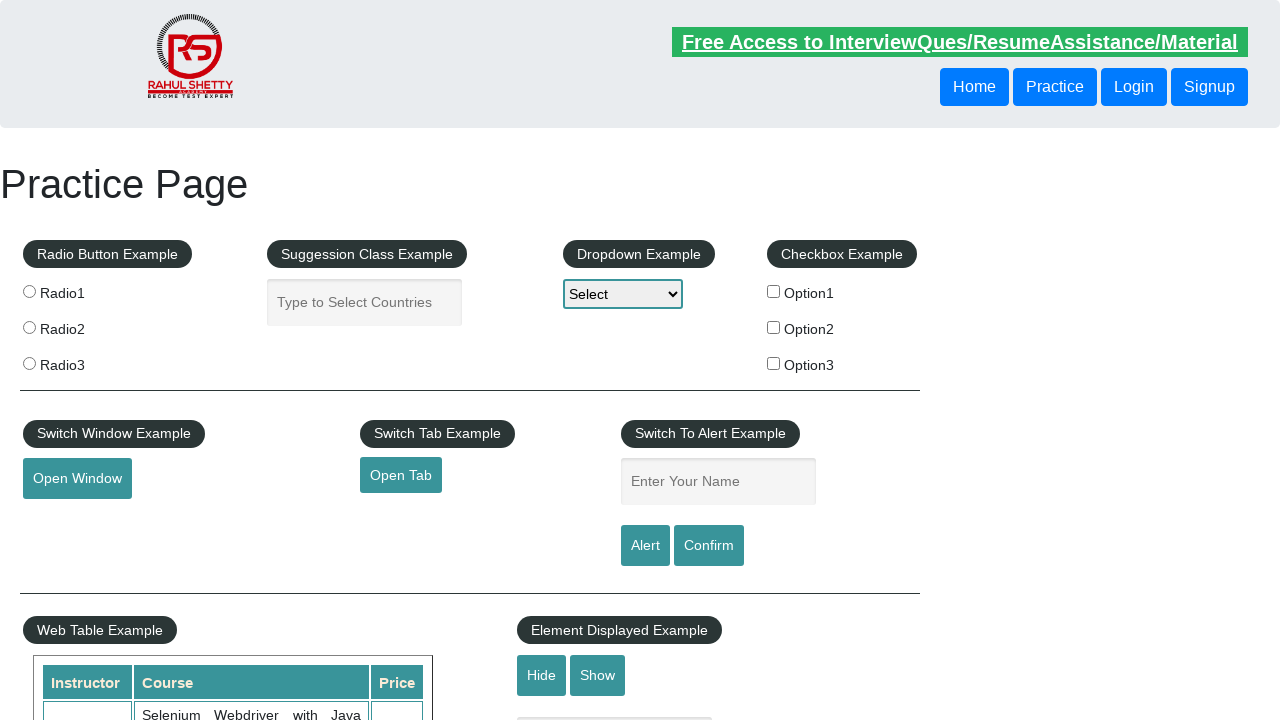

Opened new tab for link 3
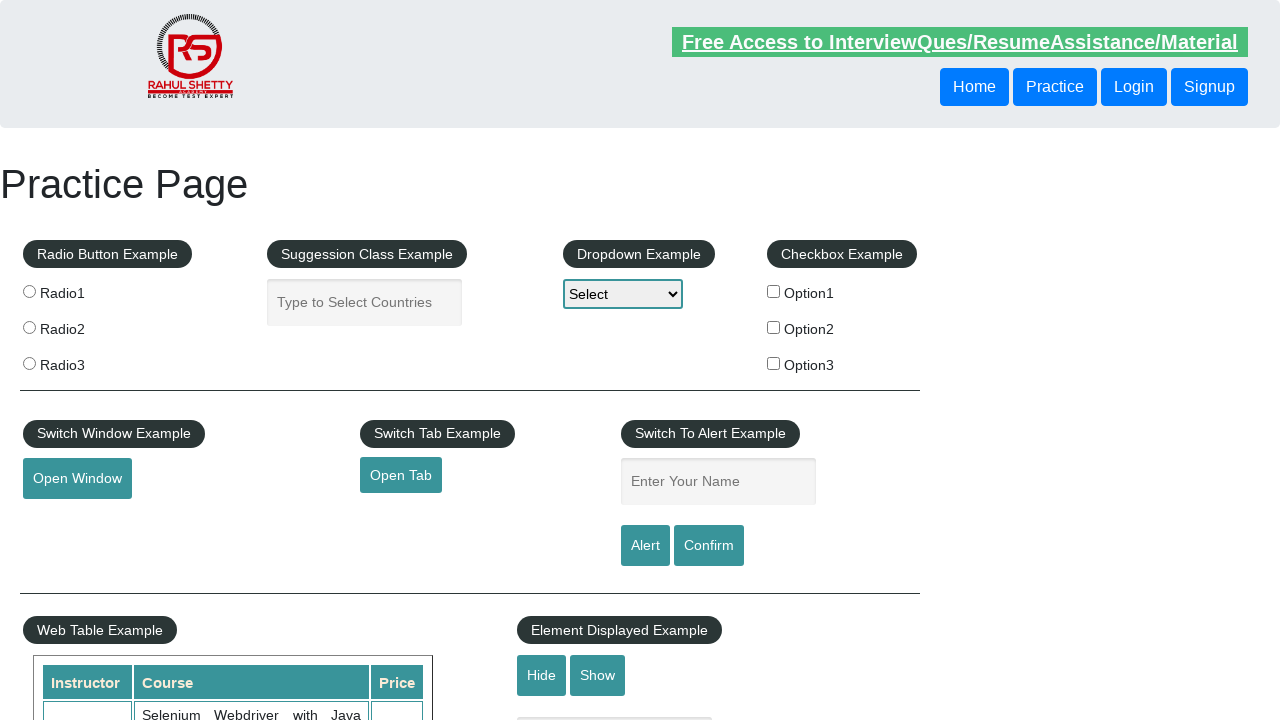

Navigated to https://courses.rahulshettyacademy.com/p/appium-tutorial in new tab
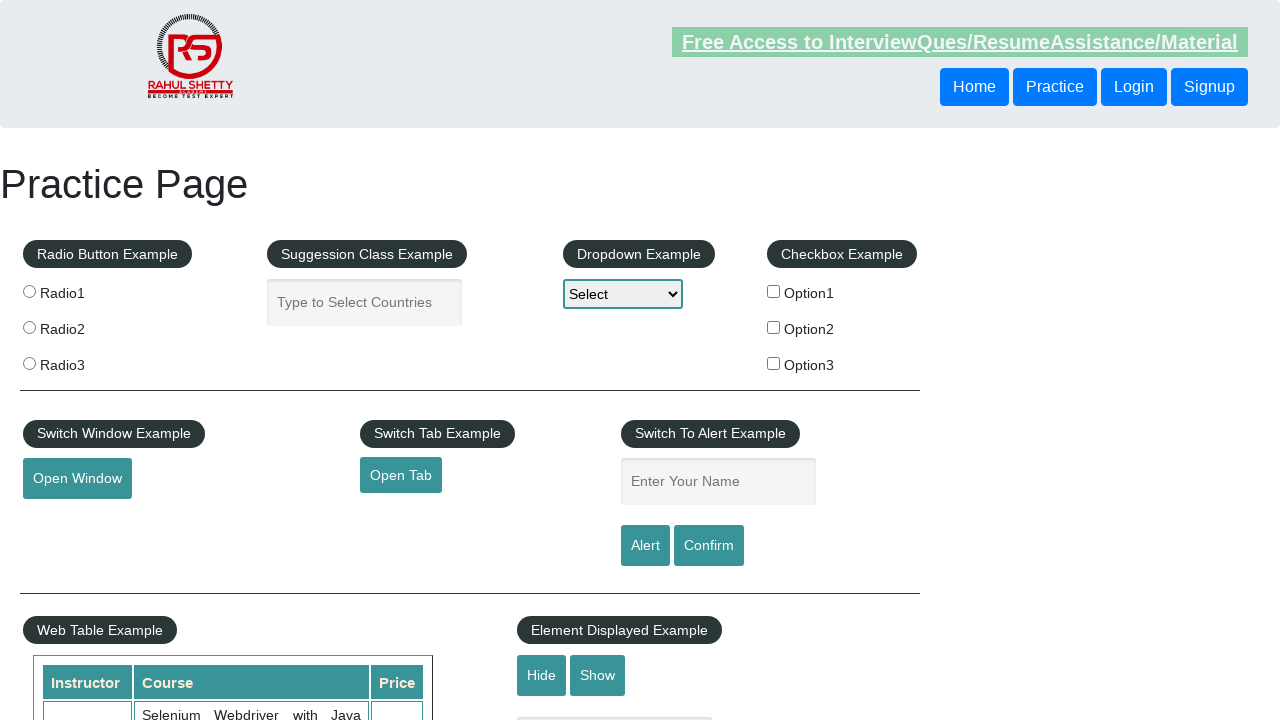

Retrieved href from link 4: https://jmeter.apache.org/
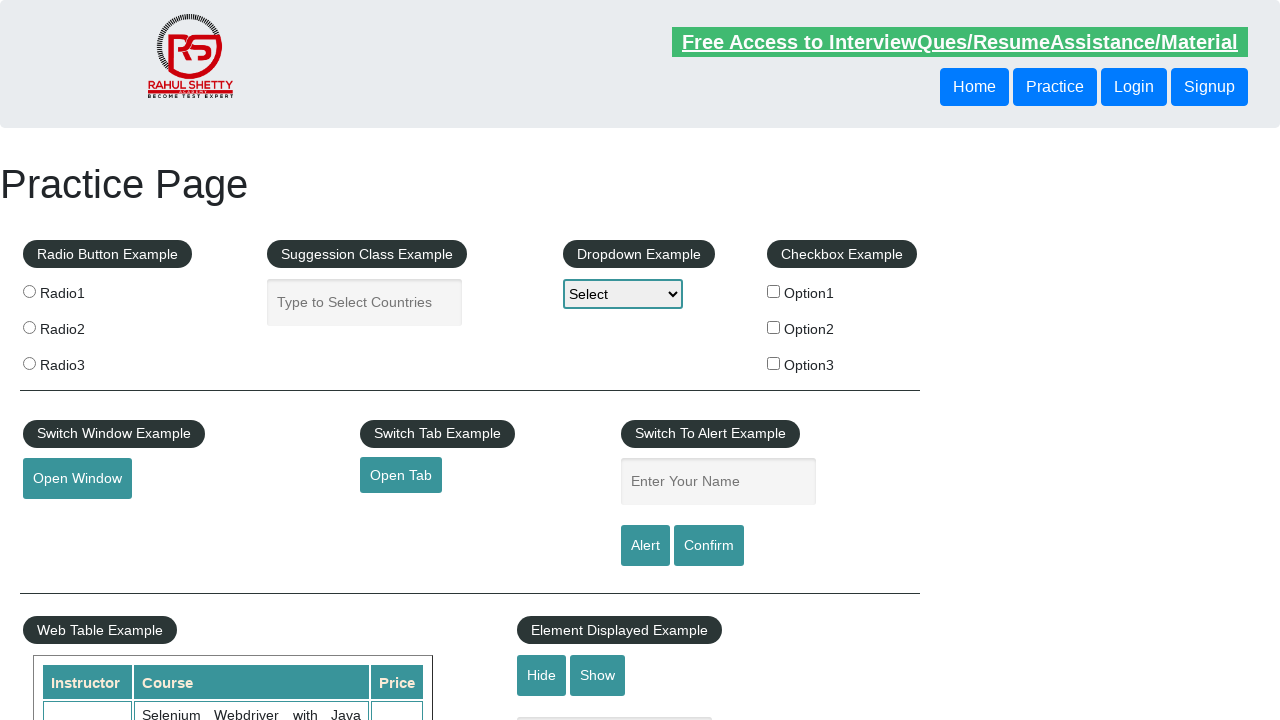

Opened new tab for link 4
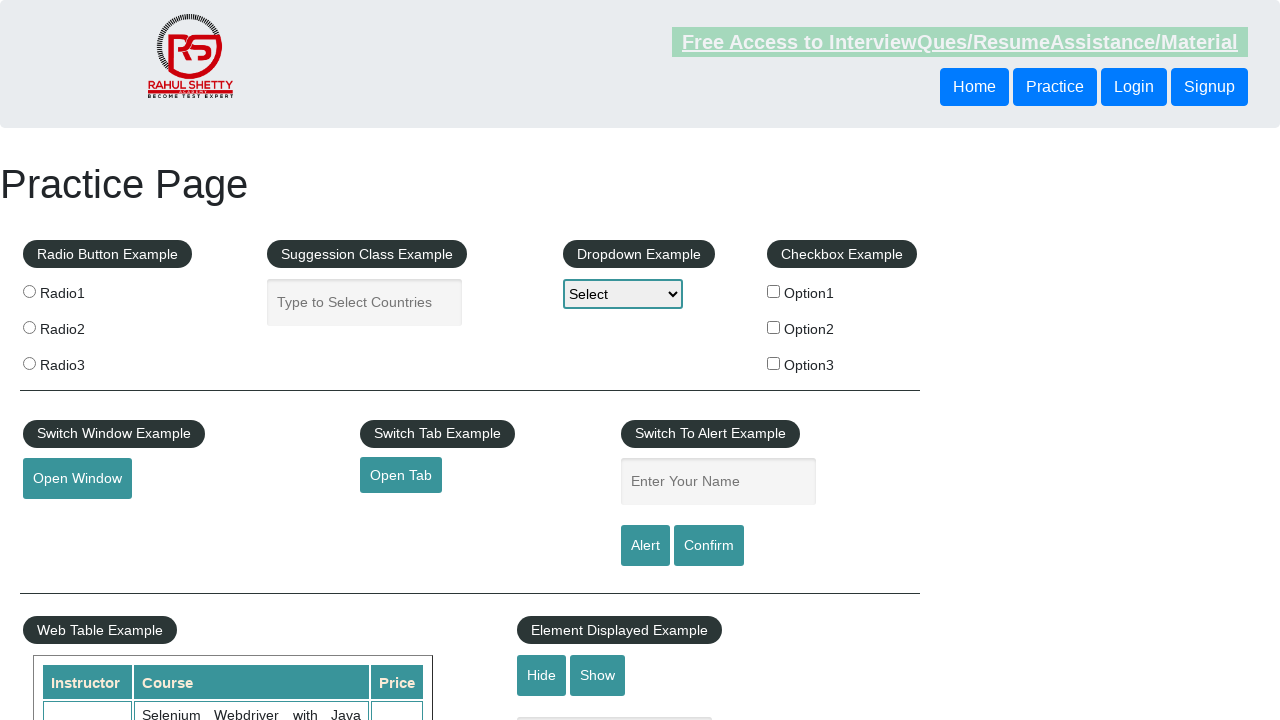

Navigated to https://jmeter.apache.org/ in new tab
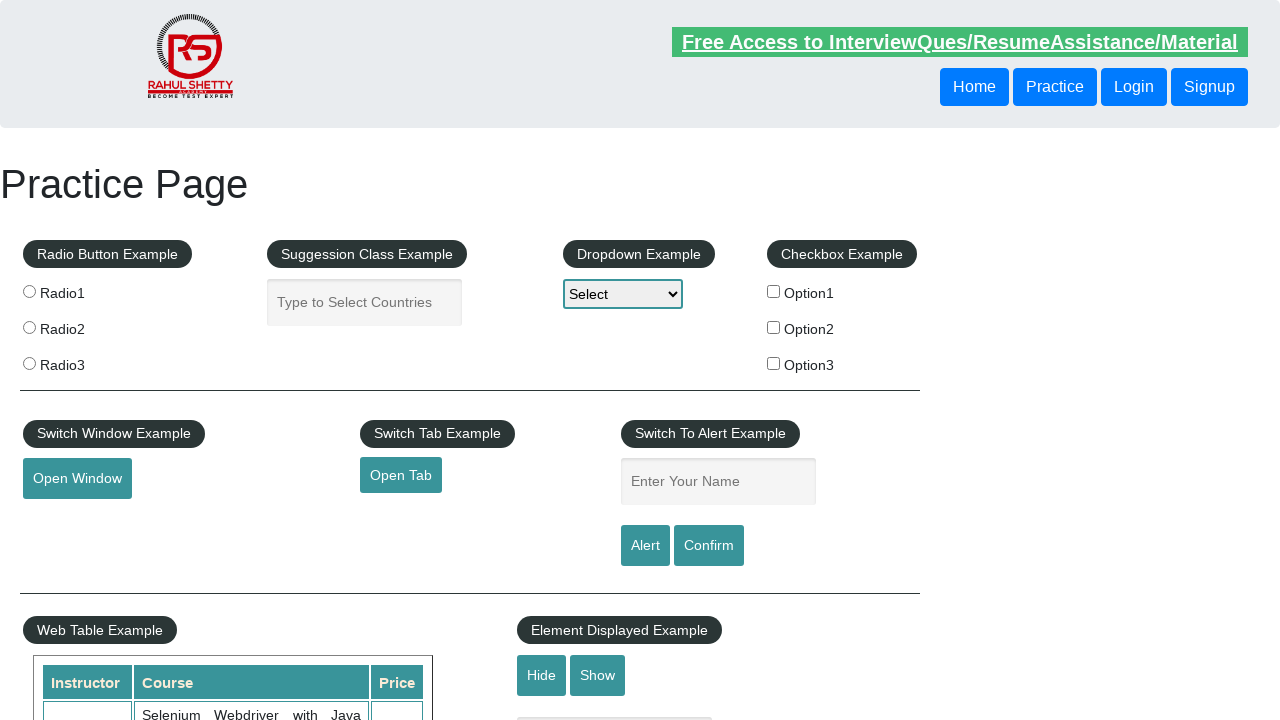

Retrieved all open pages/tabs (5 total)
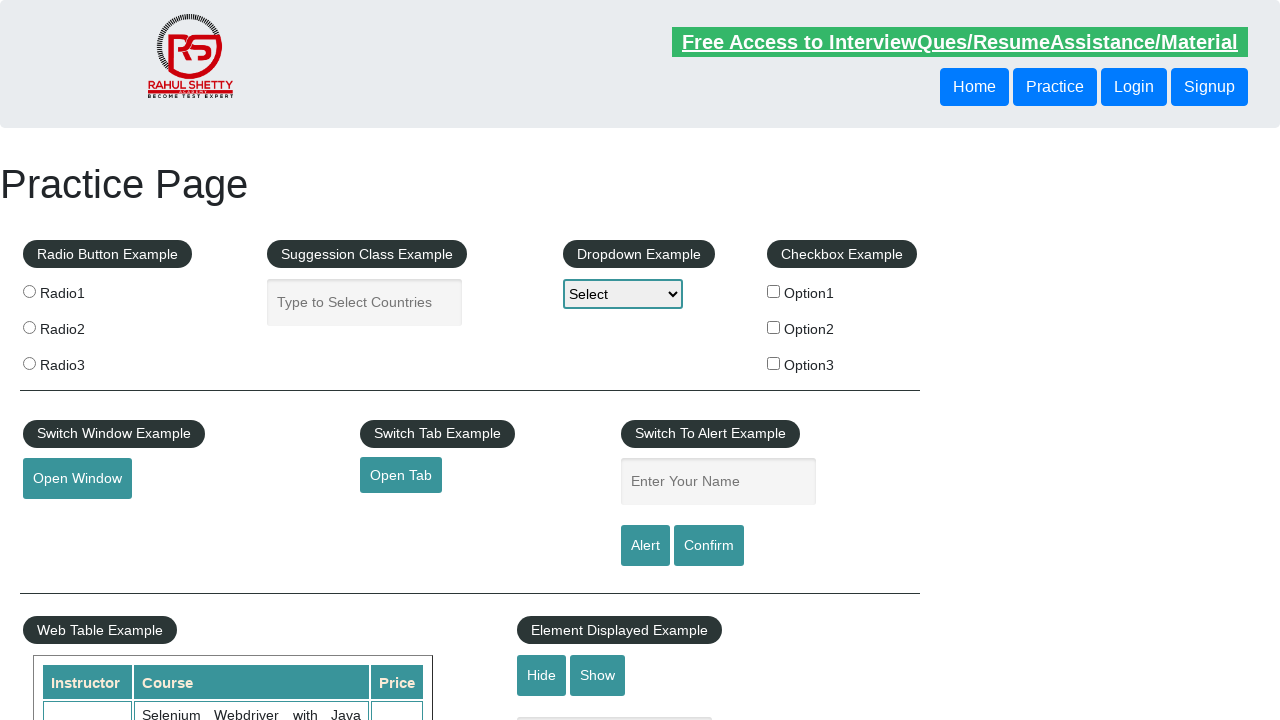

Brought a tab to the front
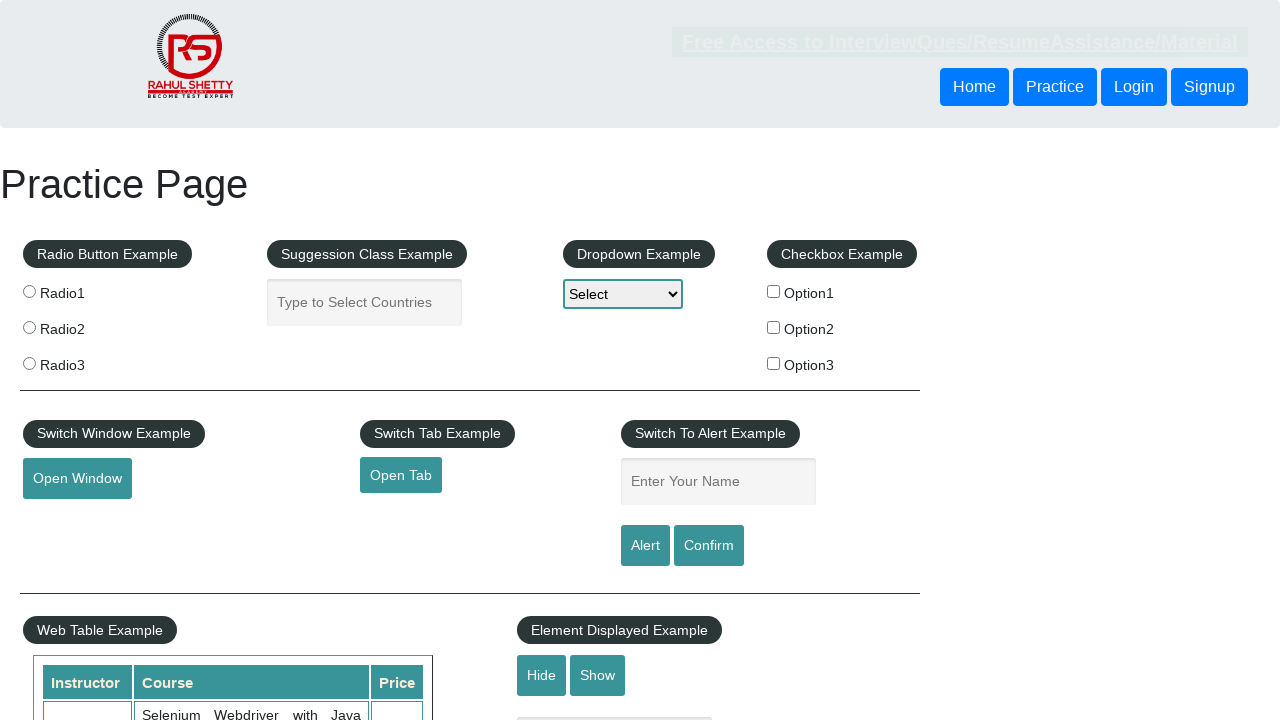

Waited for tab to load with domcontentloaded state
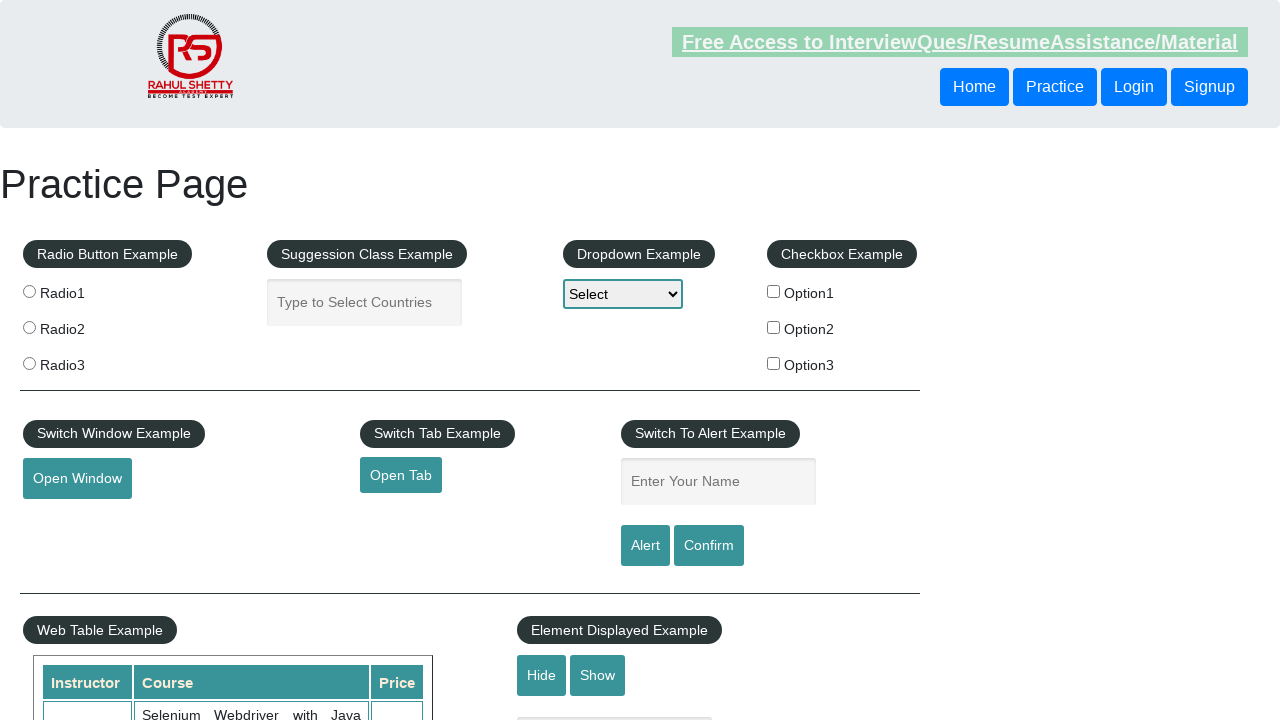

Brought a tab to the front
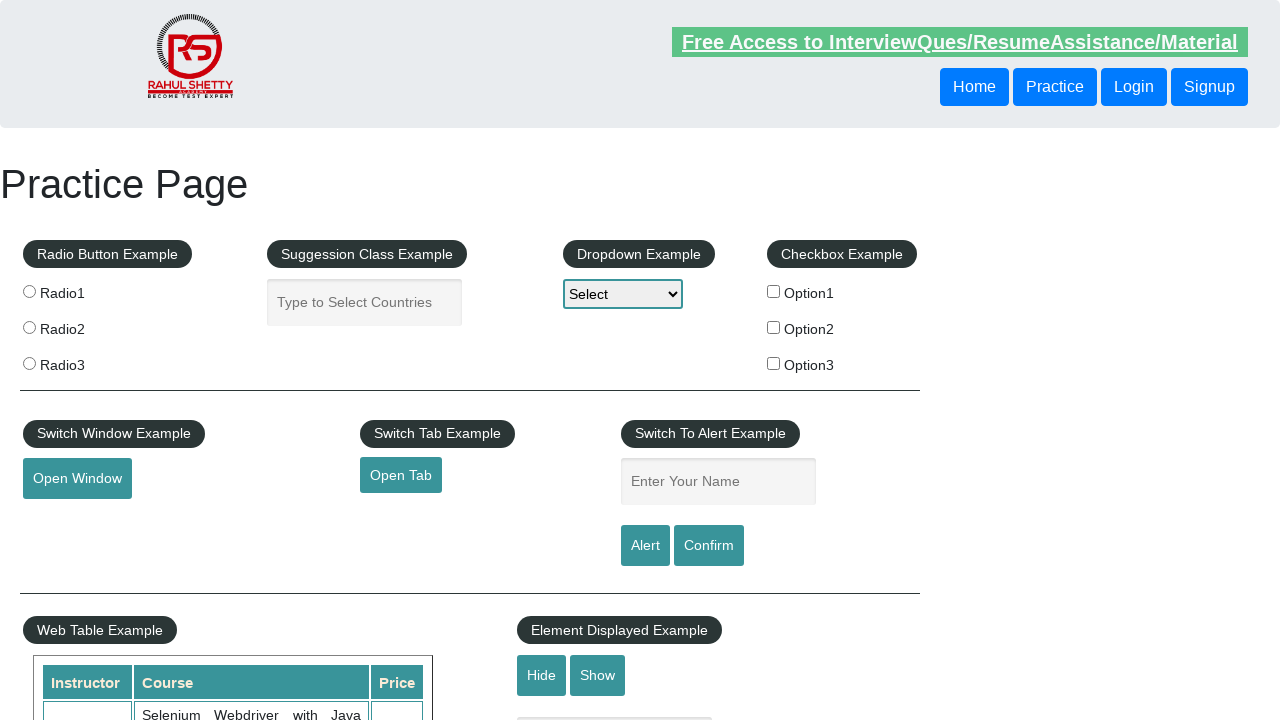

Waited for tab to load with domcontentloaded state
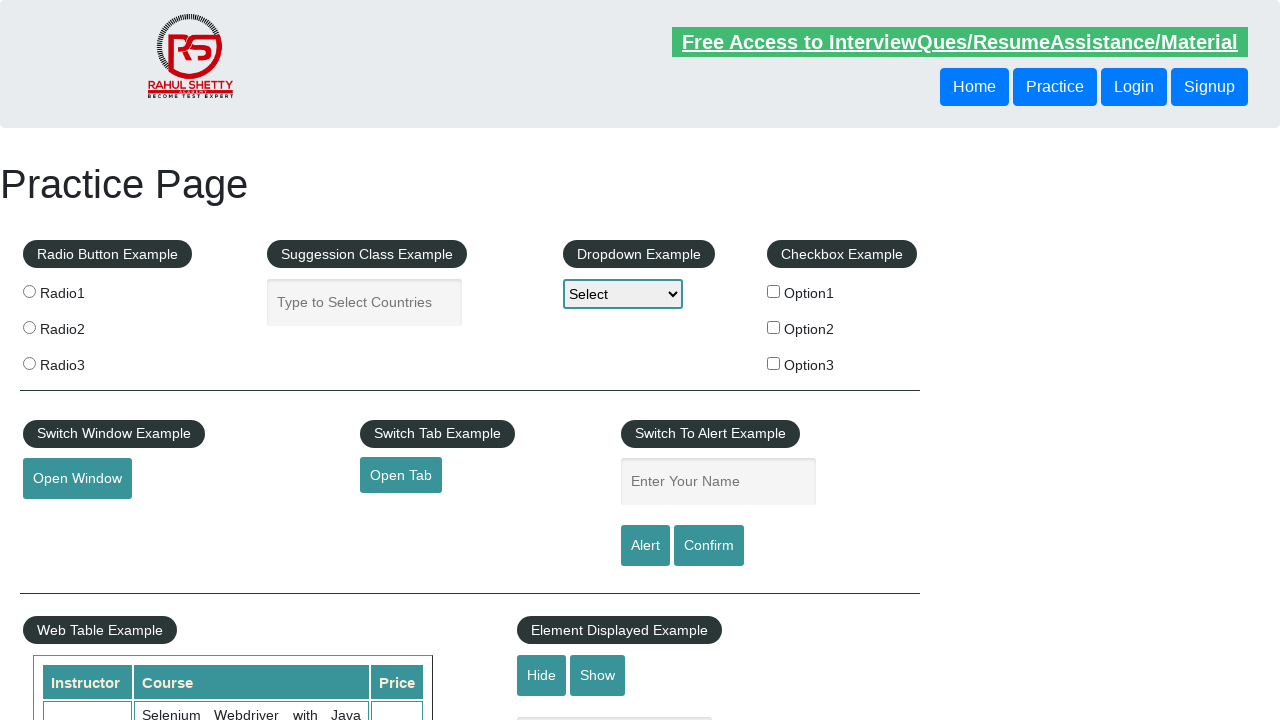

Brought a tab to the front
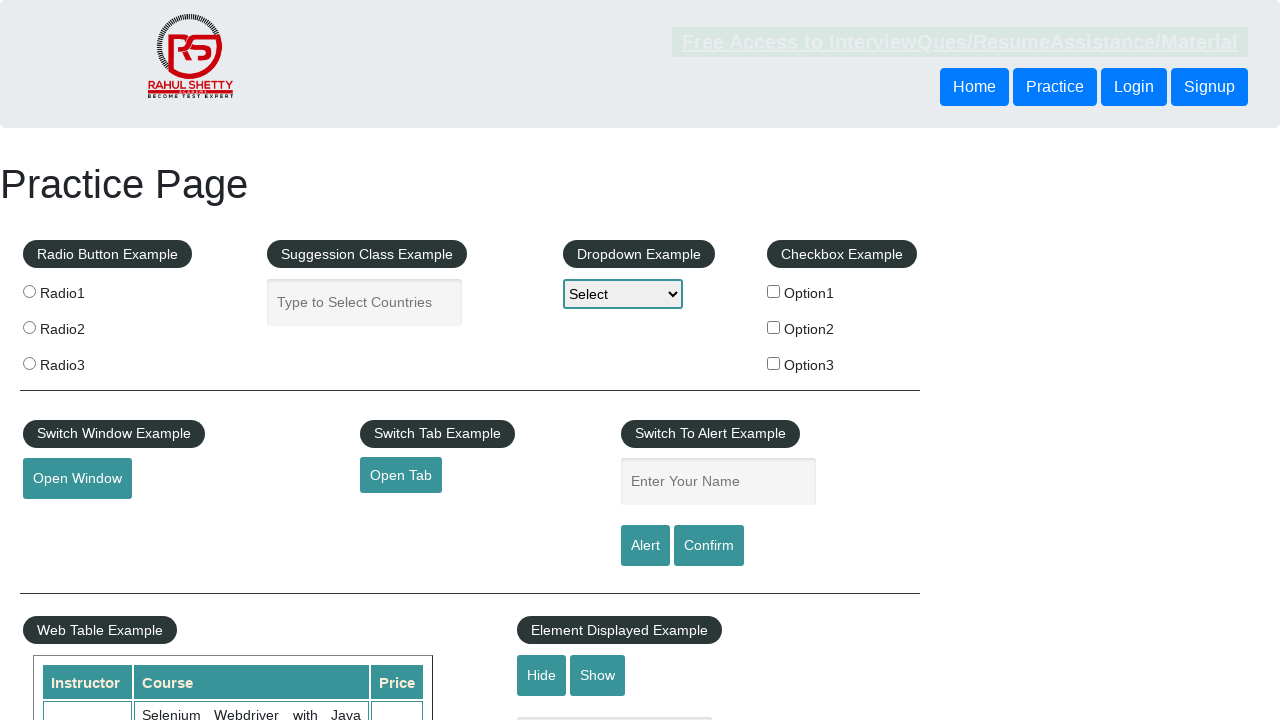

Waited for tab to load with domcontentloaded state
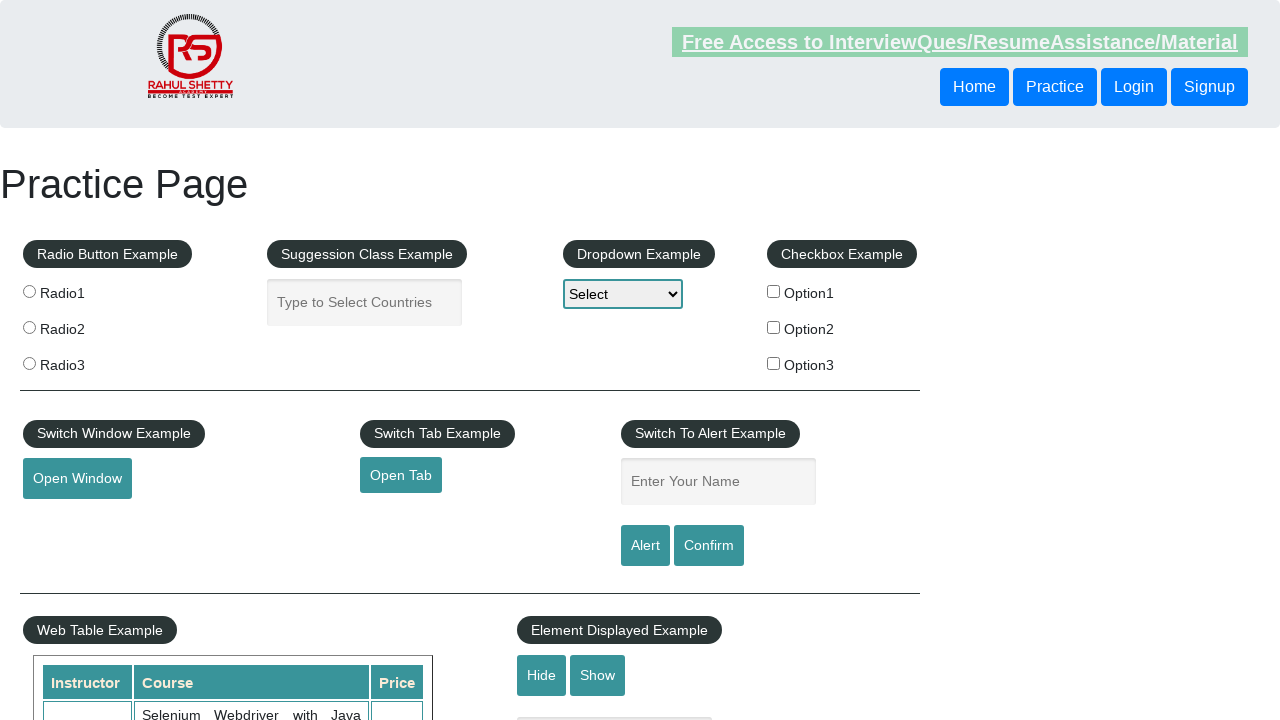

Brought a tab to the front
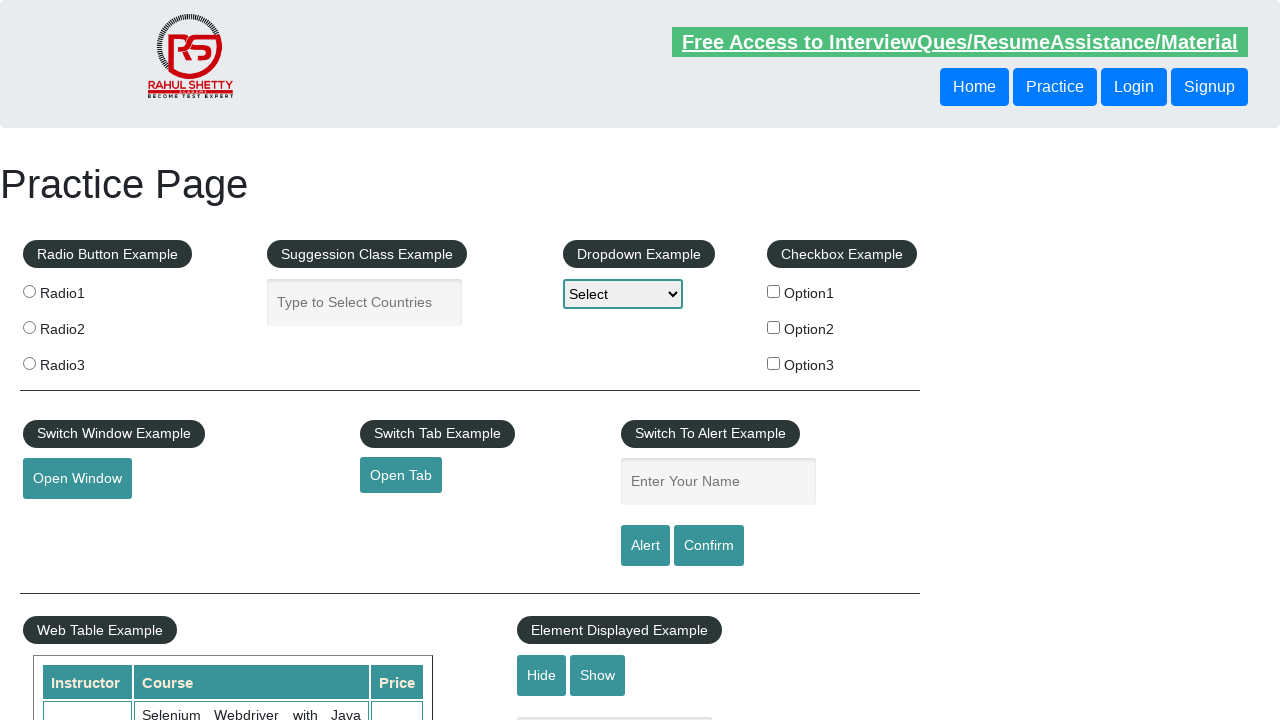

Waited for tab to load with domcontentloaded state
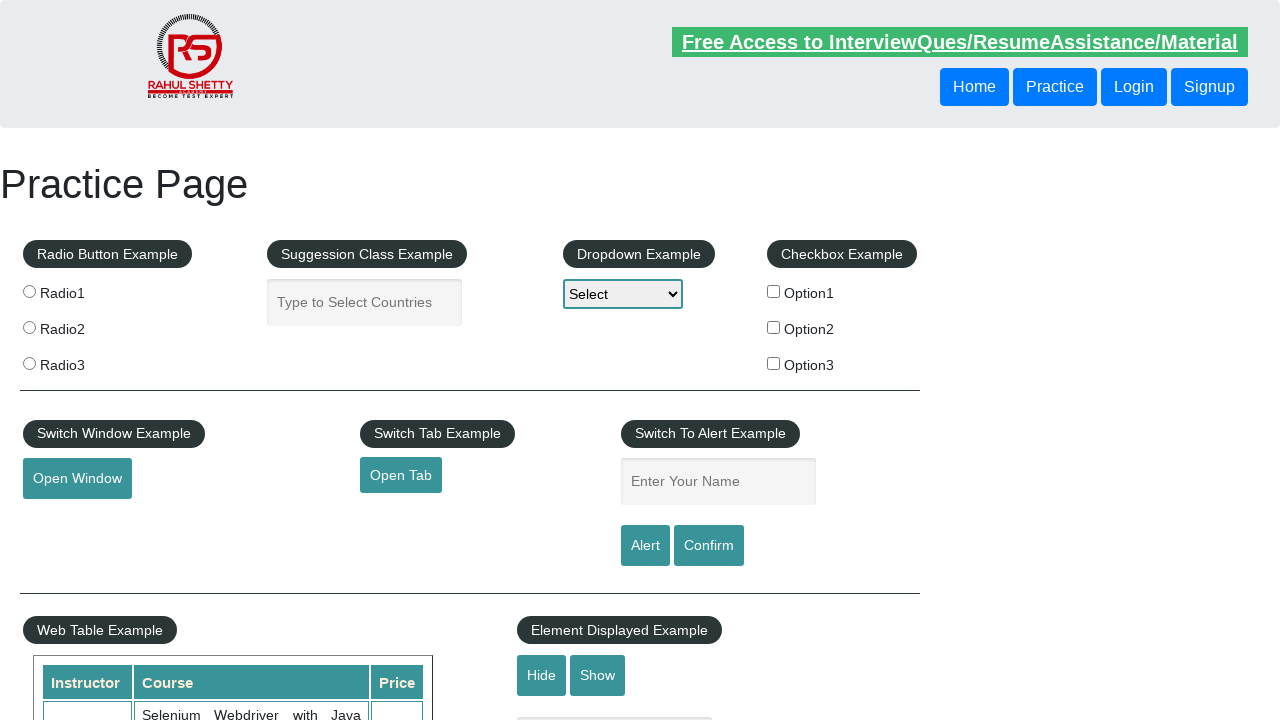

Brought a tab to the front
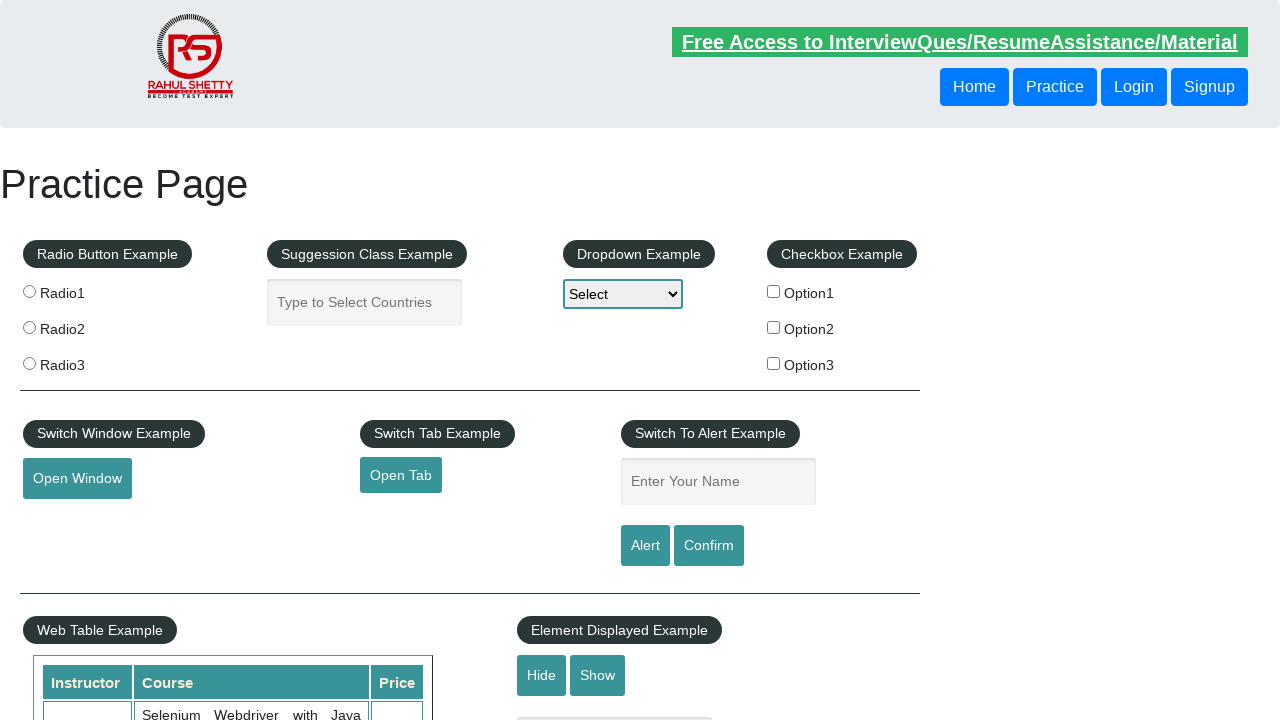

Waited for tab to load with domcontentloaded state
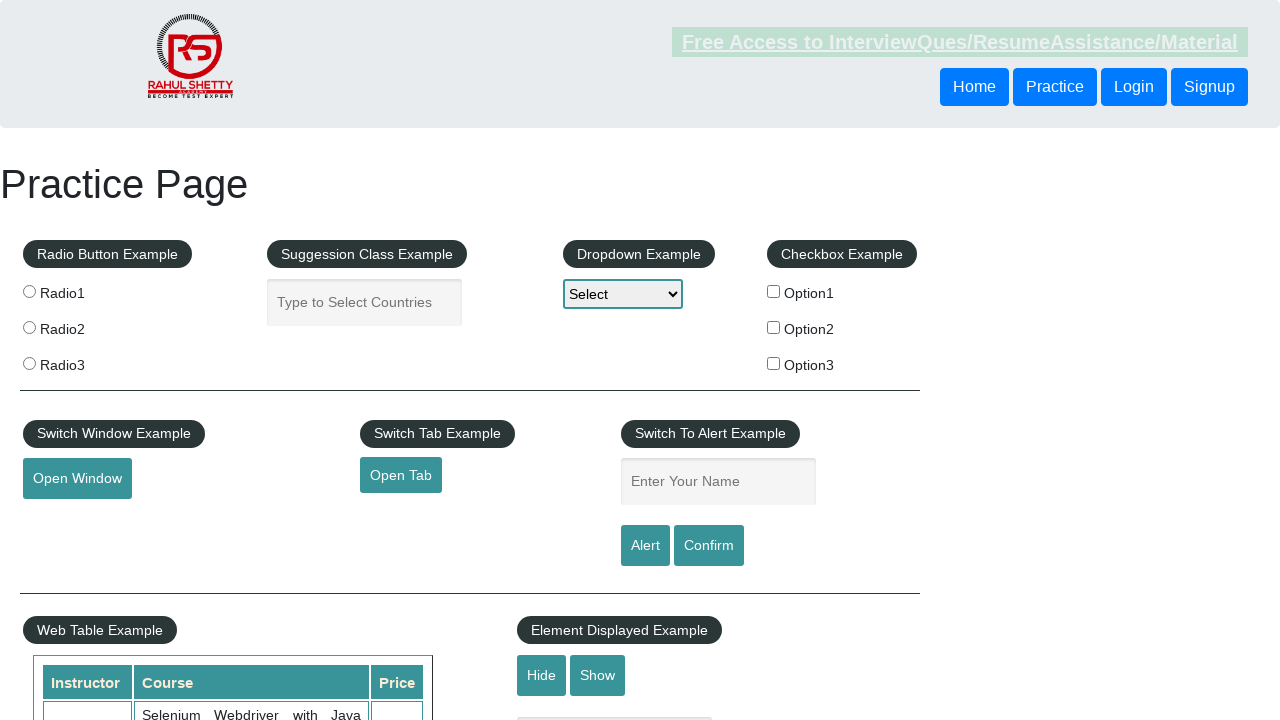

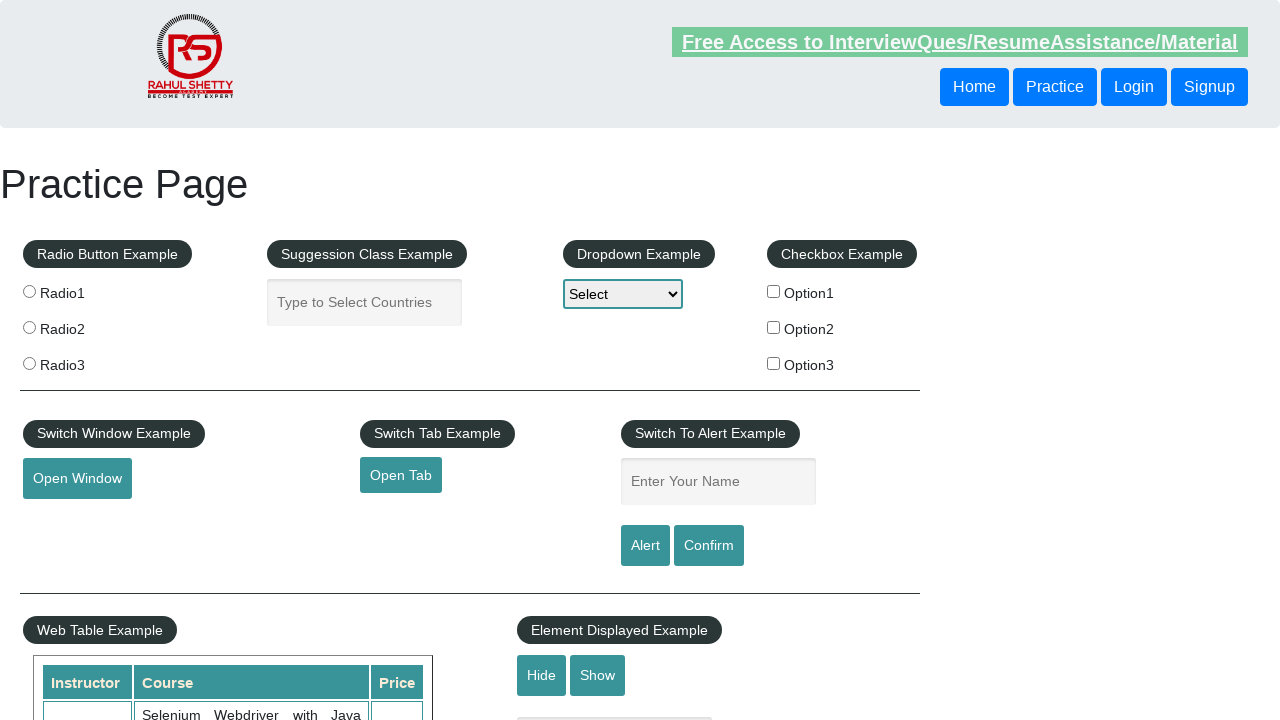